Tests double-click functionality on W3Schools by switching to an iframe, clearing a text field, entering new text, and double-clicking a copy button to copy the text to another field

Starting URL: https://www.w3schools.com/tags/tryit.asp?filename=tryhtml5_ev_ondblclick3

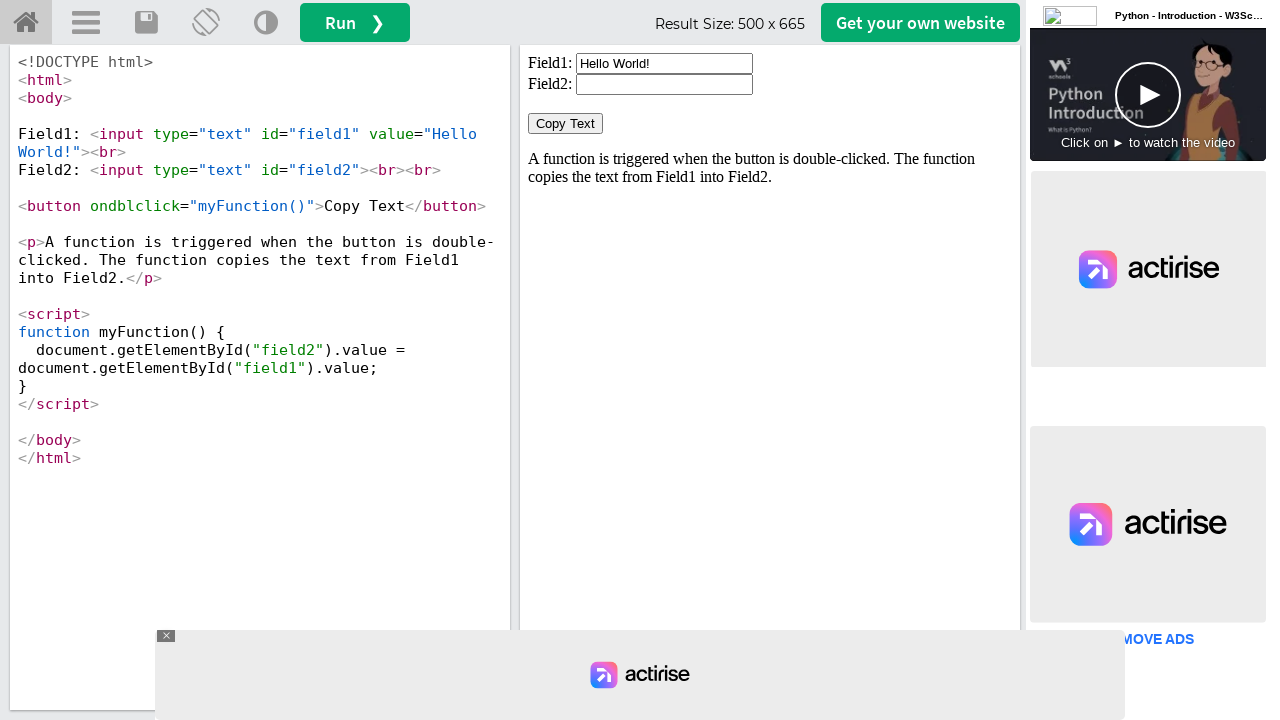

Located iframe with result content
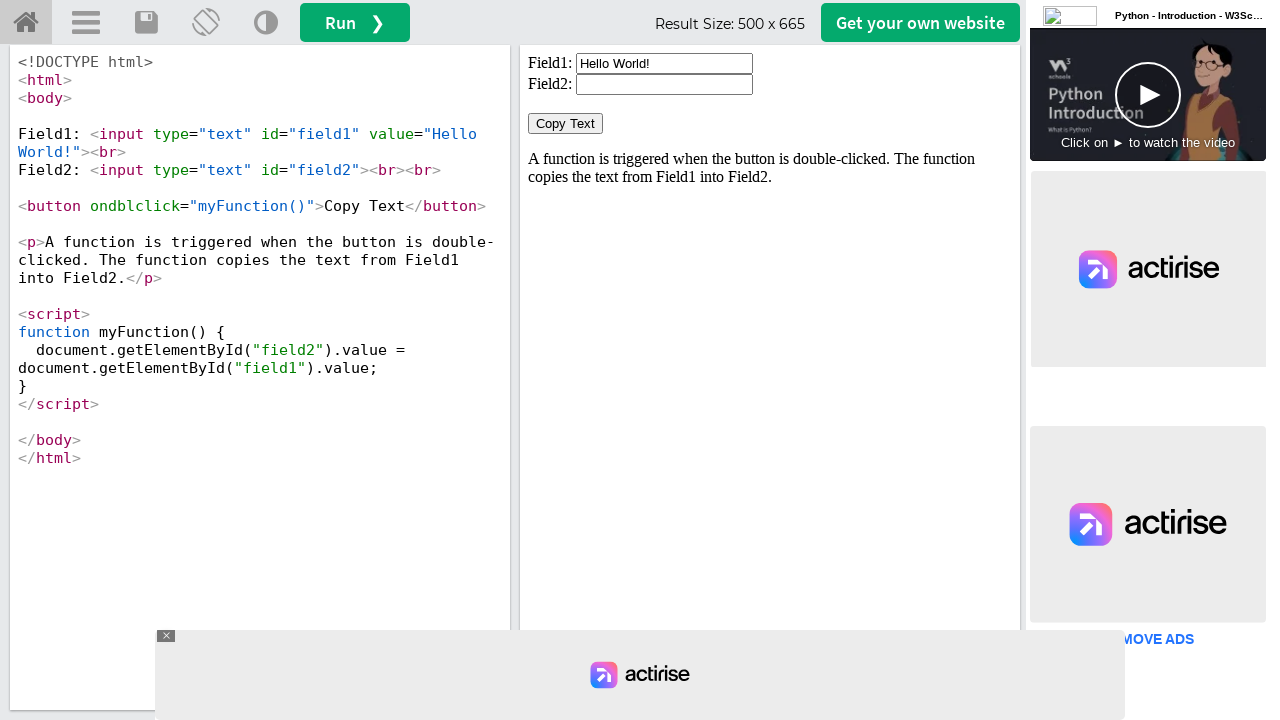

Cleared the first text field on #iframeResult >> internal:control=enter-frame >> #field1
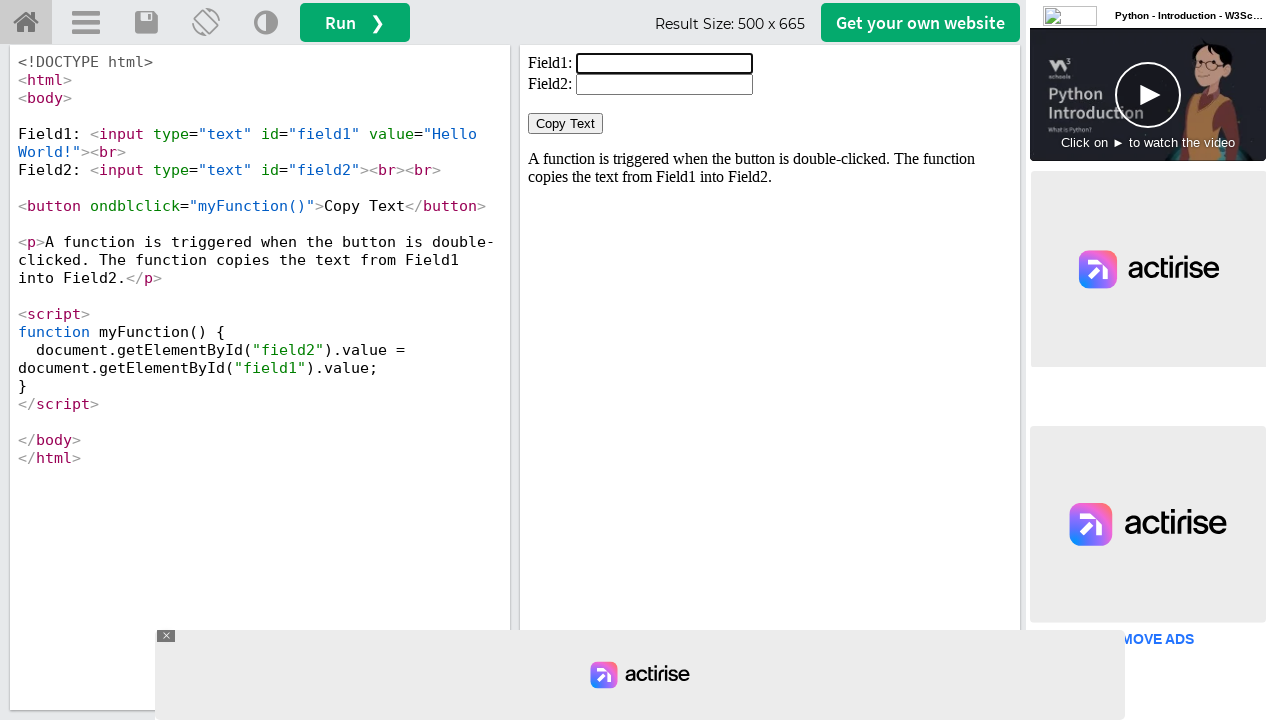

Entered 'J SRINATH' into the first text field on #iframeResult >> internal:control=enter-frame >> #field1
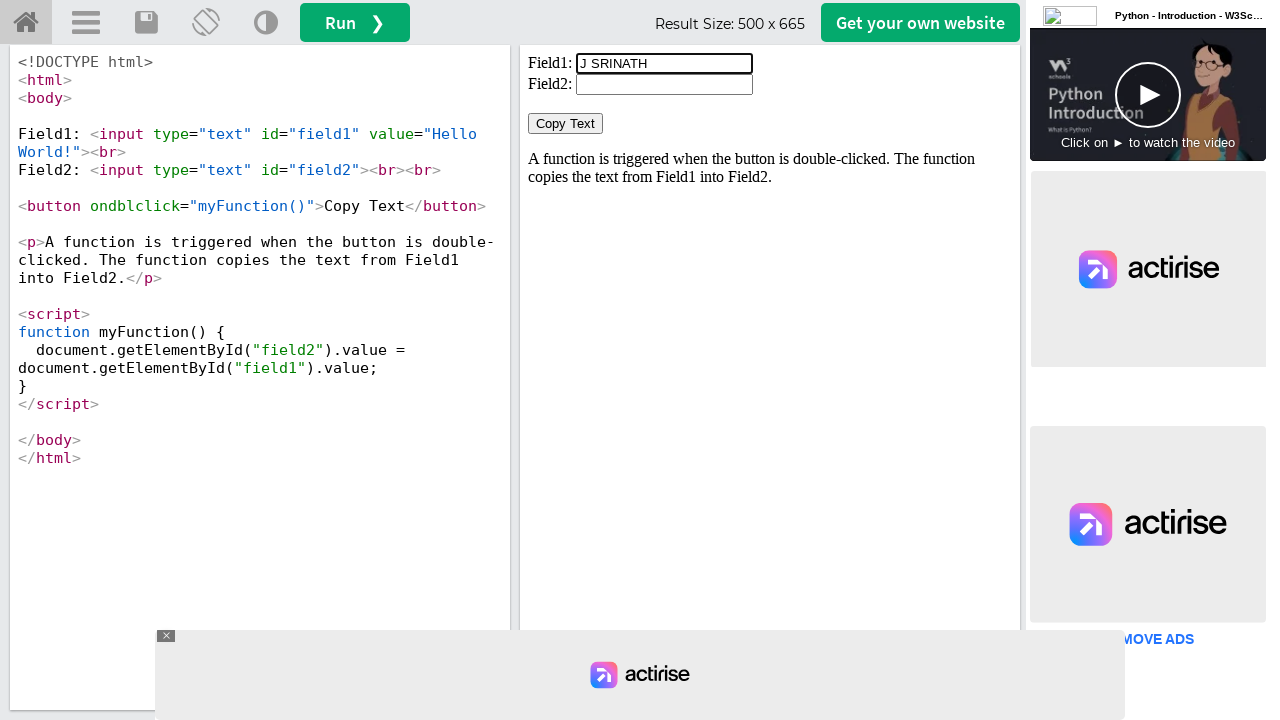

Double-clicked the 'Copy Text' button to copy text to second field at (566, 124) on #iframeResult >> internal:control=enter-frame >> button:has-text('Copy Text')
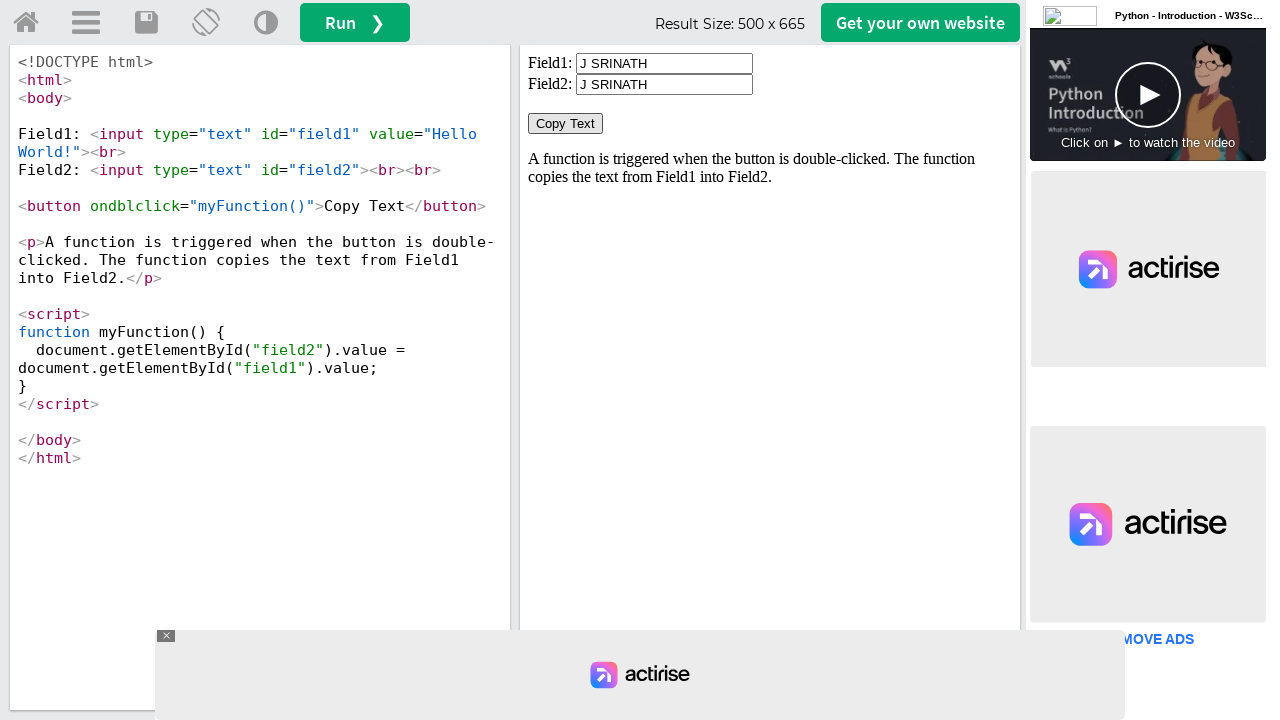

Verified text was copied to second field
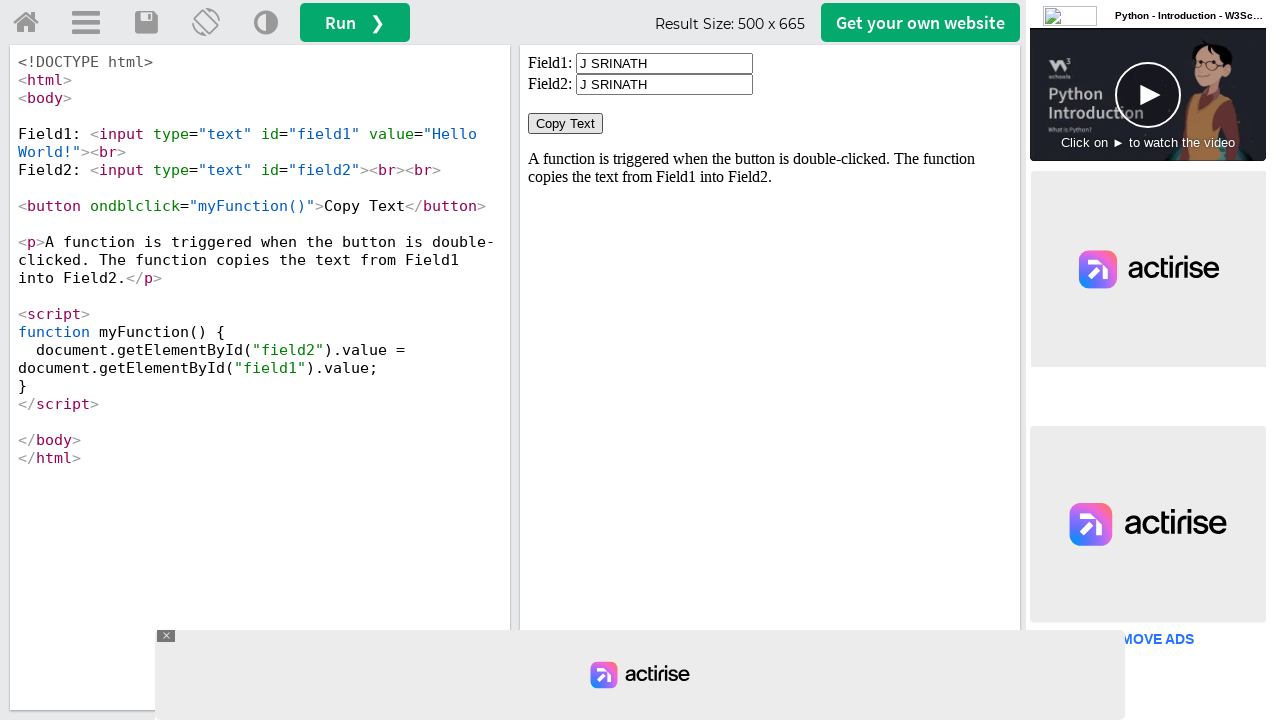

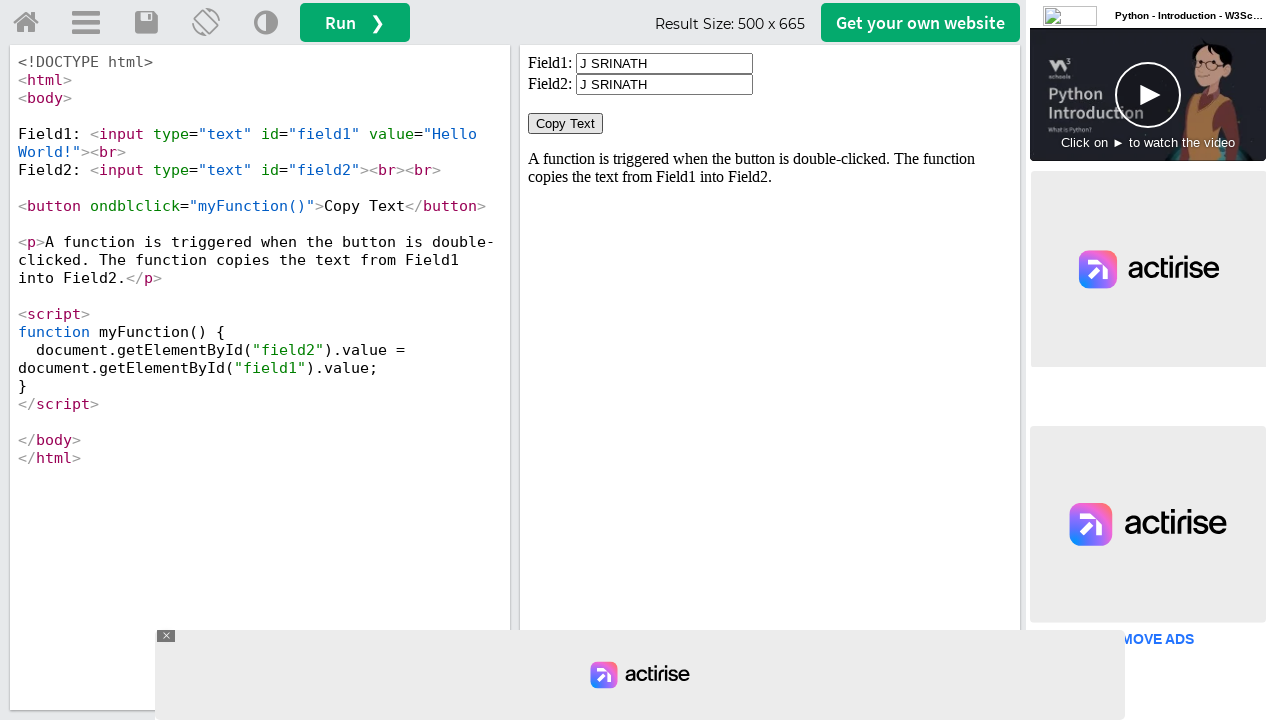